Navigates to Landing.jobs job listings page and verifies that the page loads successfully with job content

Starting URL: https://landing.jobs/jobs?&hd=false&t_co=false&t_st=false

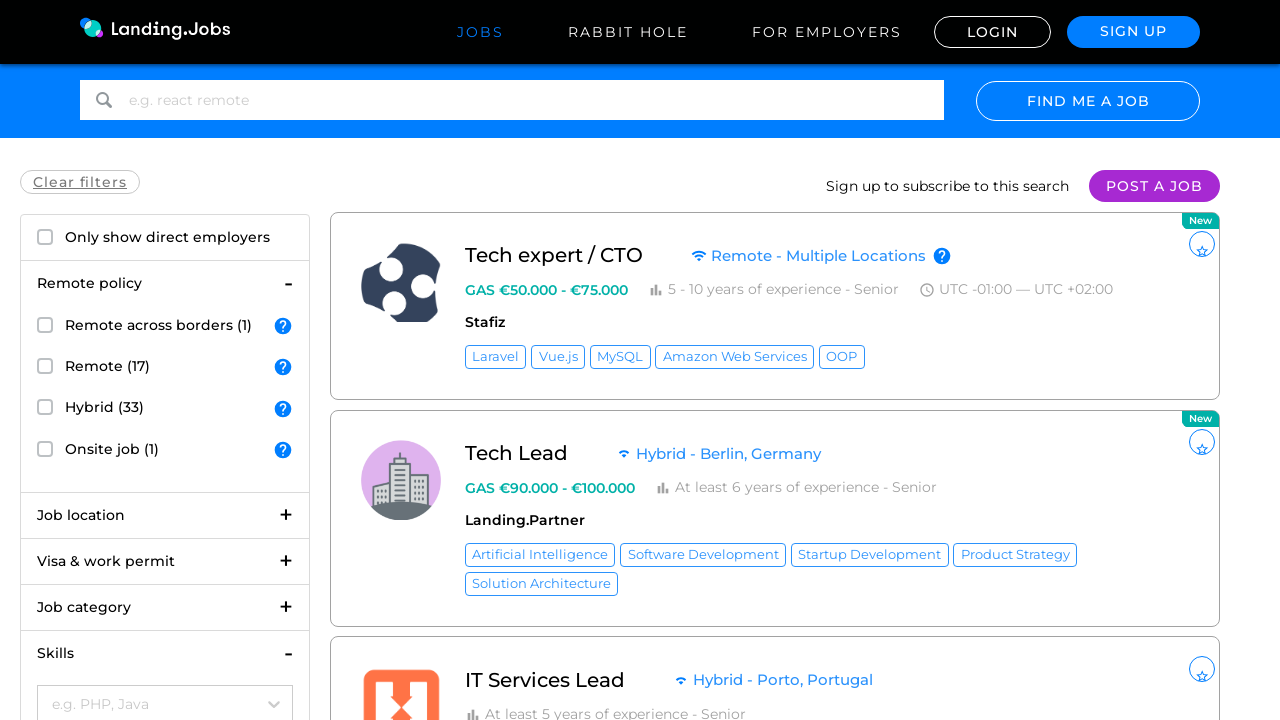

Waited for page DOM content to load
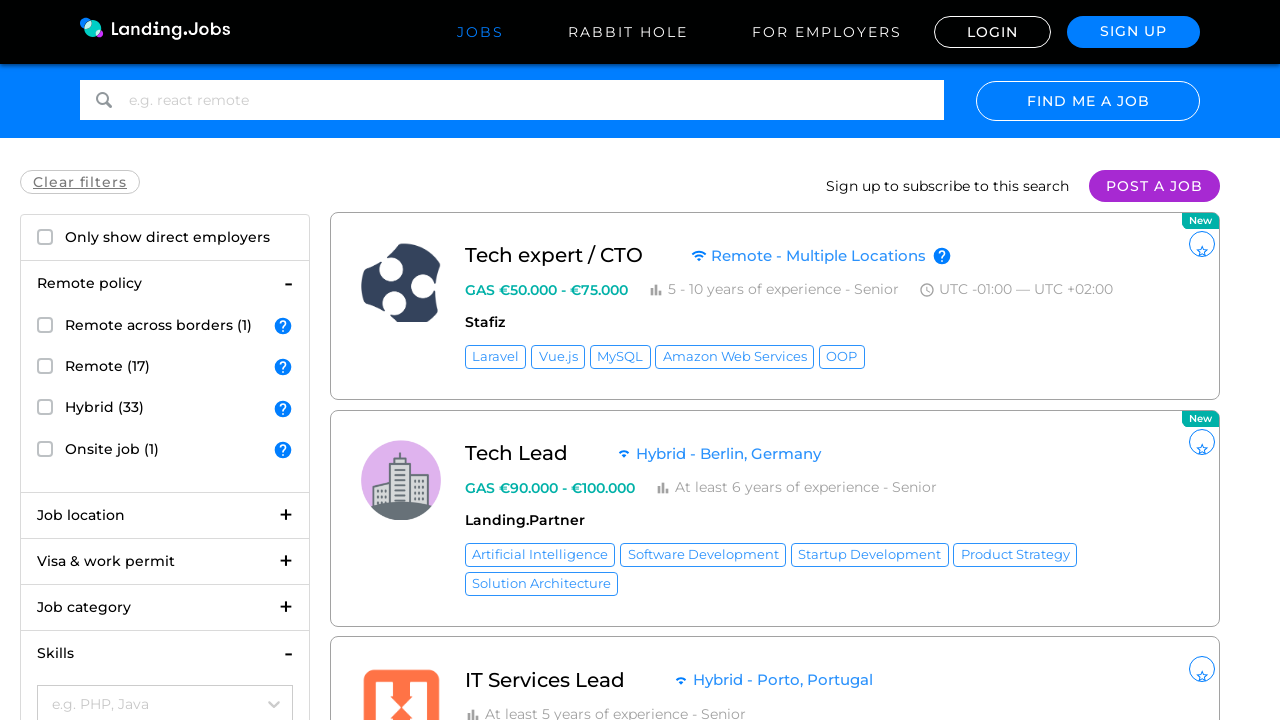

Verified page body is visible with job listings
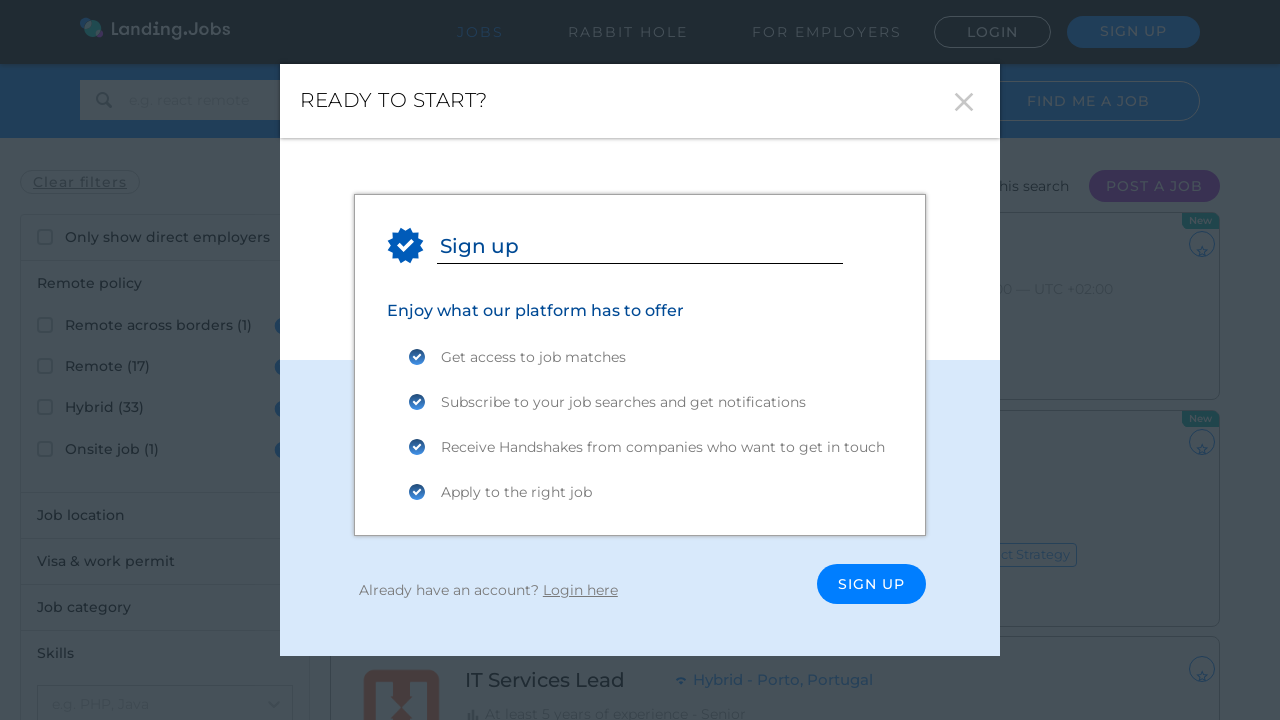

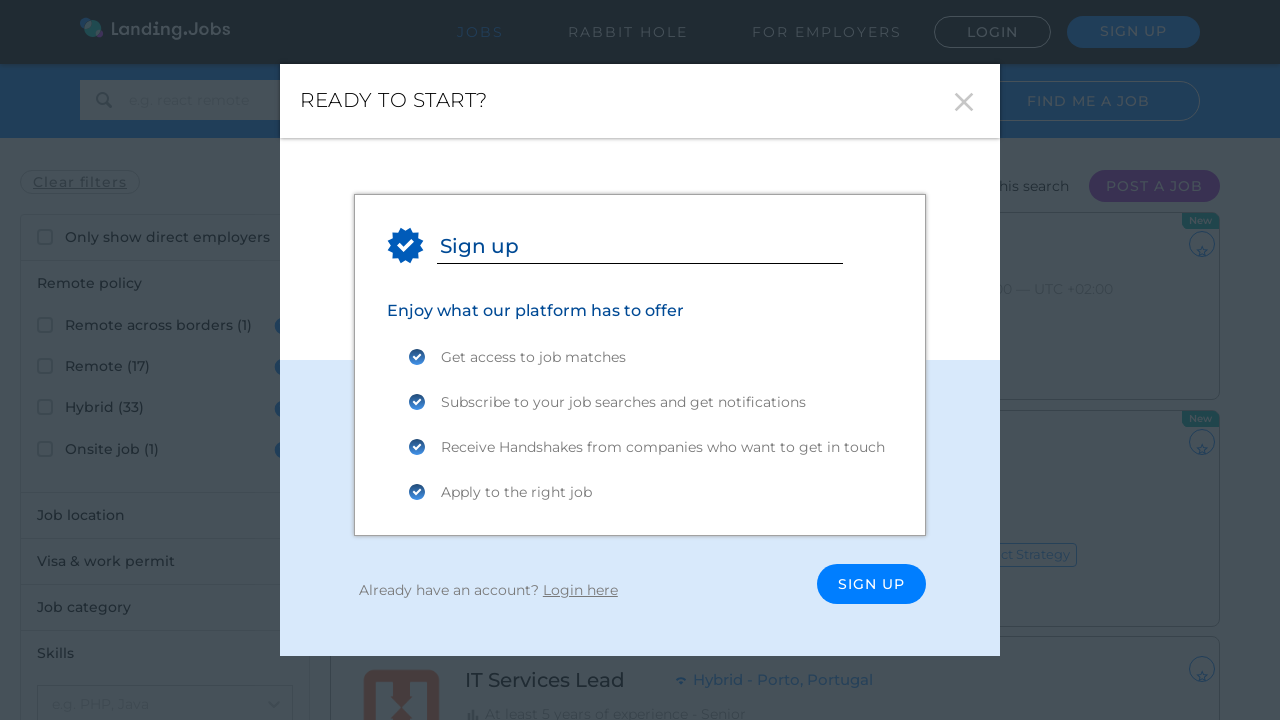